Tests keyboard input detection by pressing SHIFT key and verifying the result

Starting URL: https://the-internet.herokuapp.com/key_presses

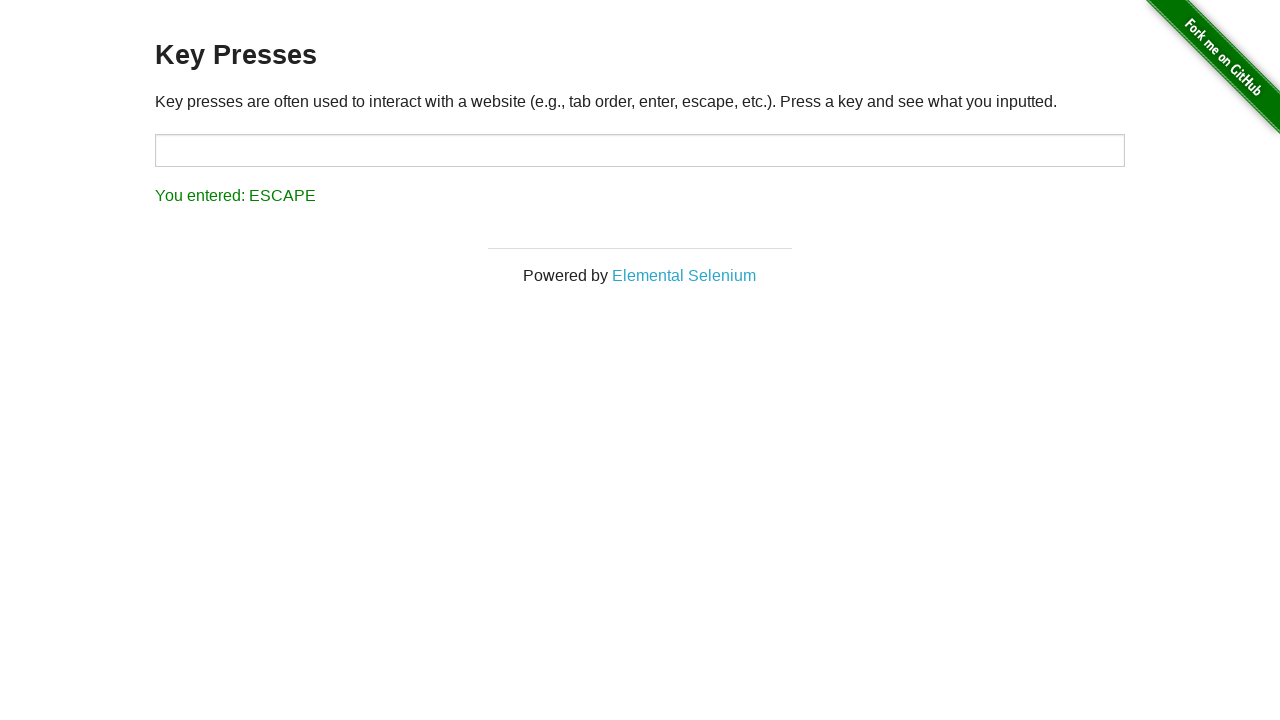

Navigated to key presses test page
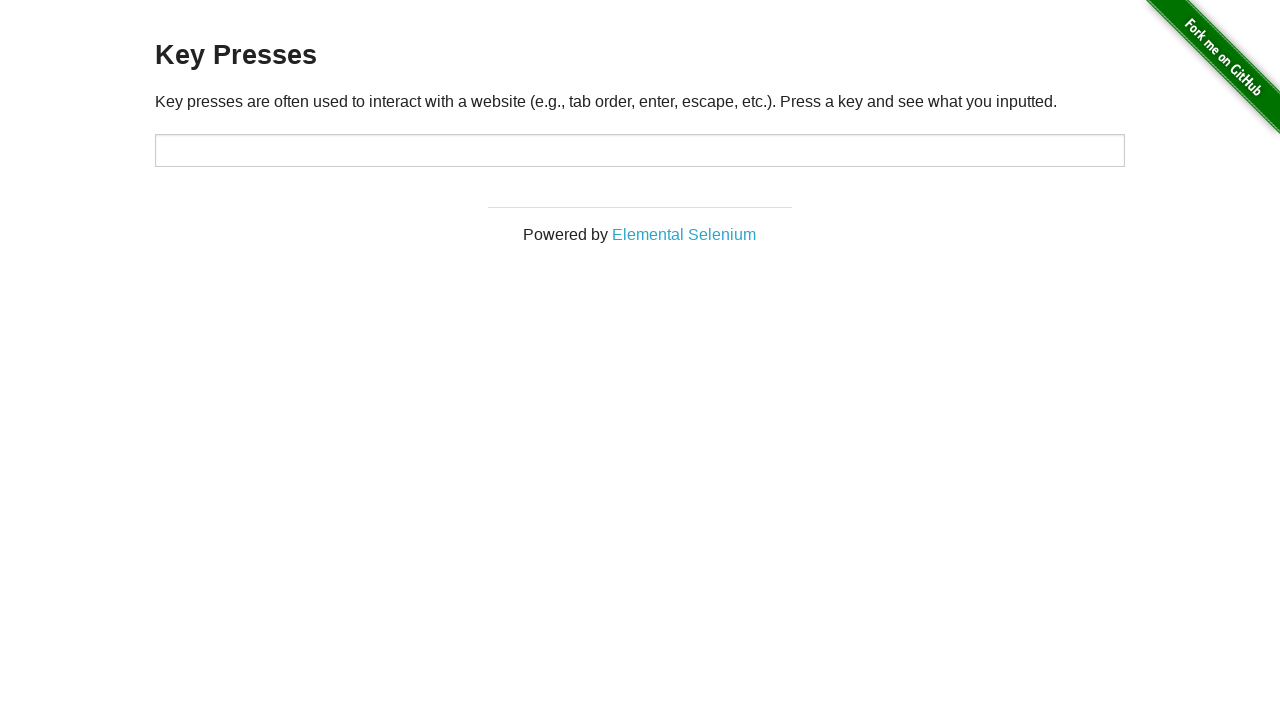

Clicked on the target input field at (640, 150) on #target
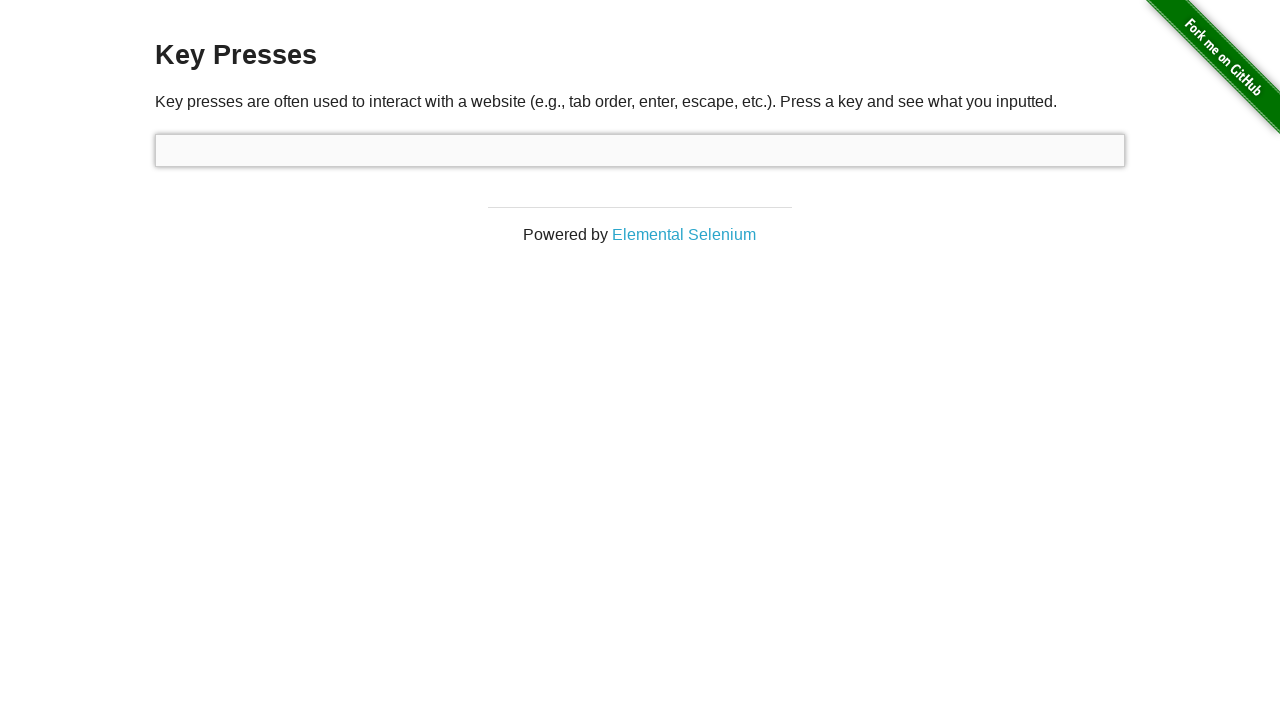

Pressed SHIFT key
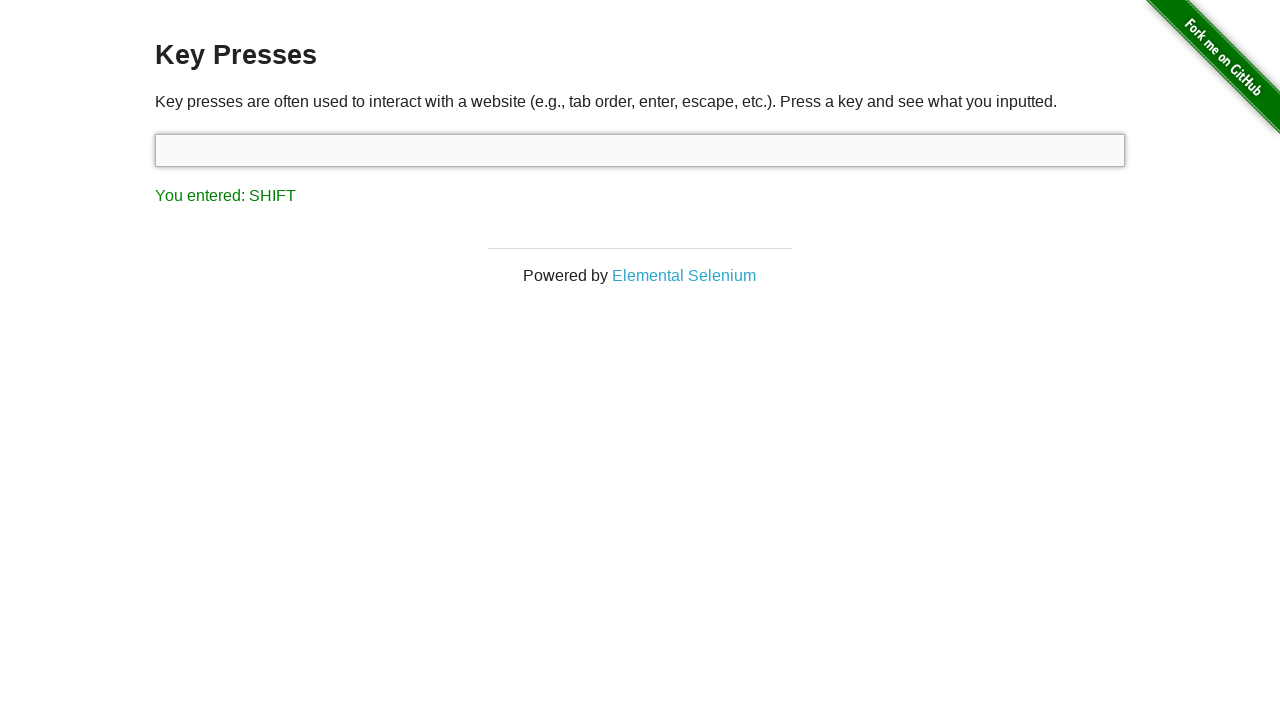

Verified that result displays 'You entered: SHIFT'
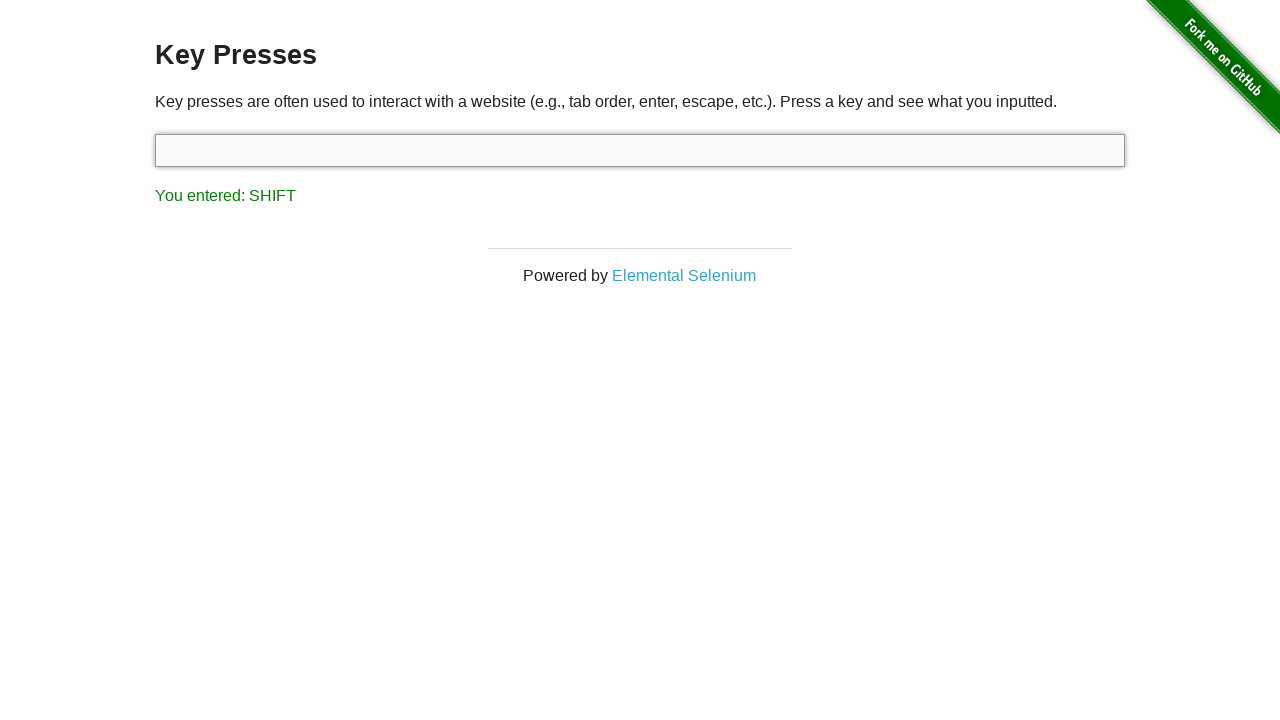

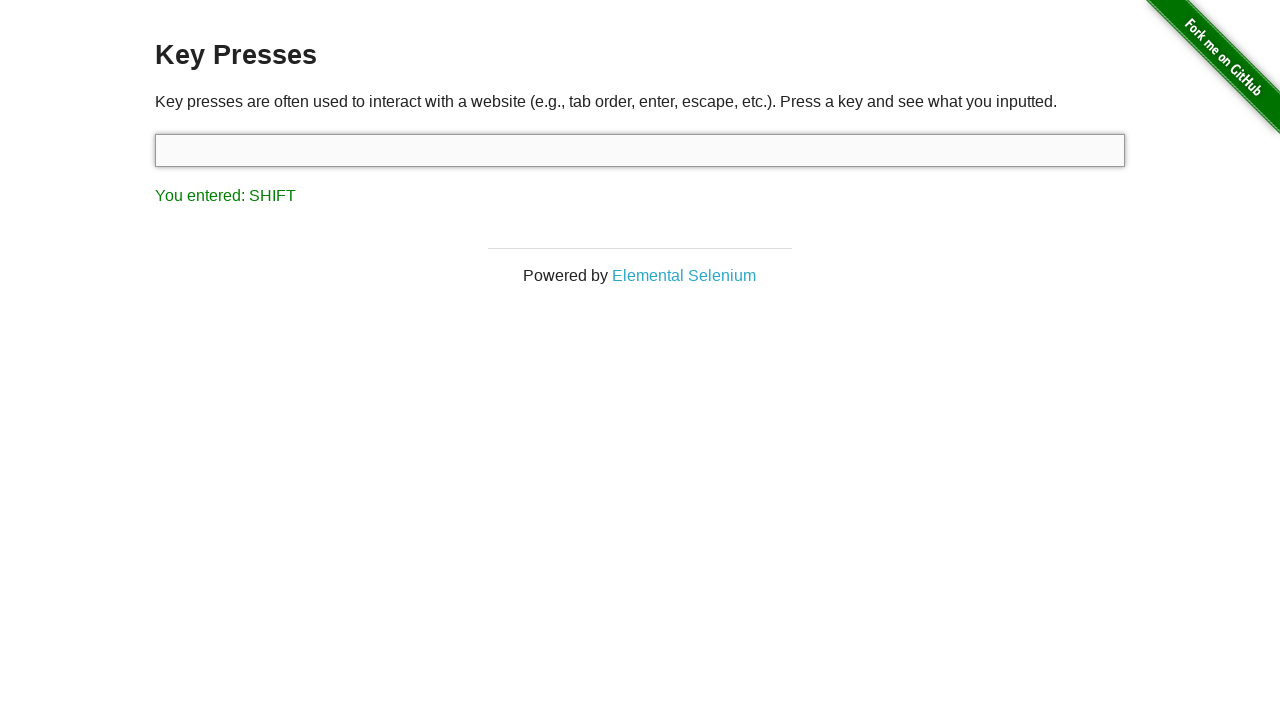